Tests opting out of A/B testing by forging an opt-out cookie on the target page, then refreshing to verify the page shows the non-A/B test version.

Starting URL: http://the-internet.herokuapp.com/abtest

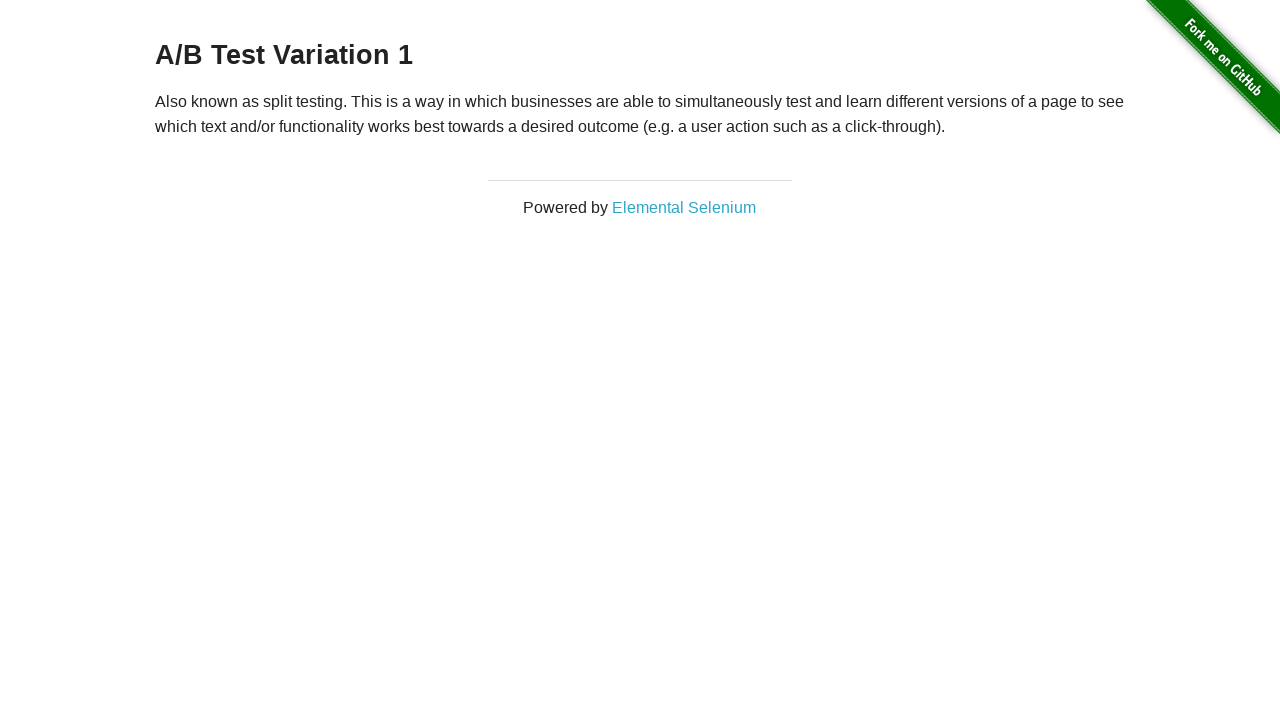

Located h3 heading element
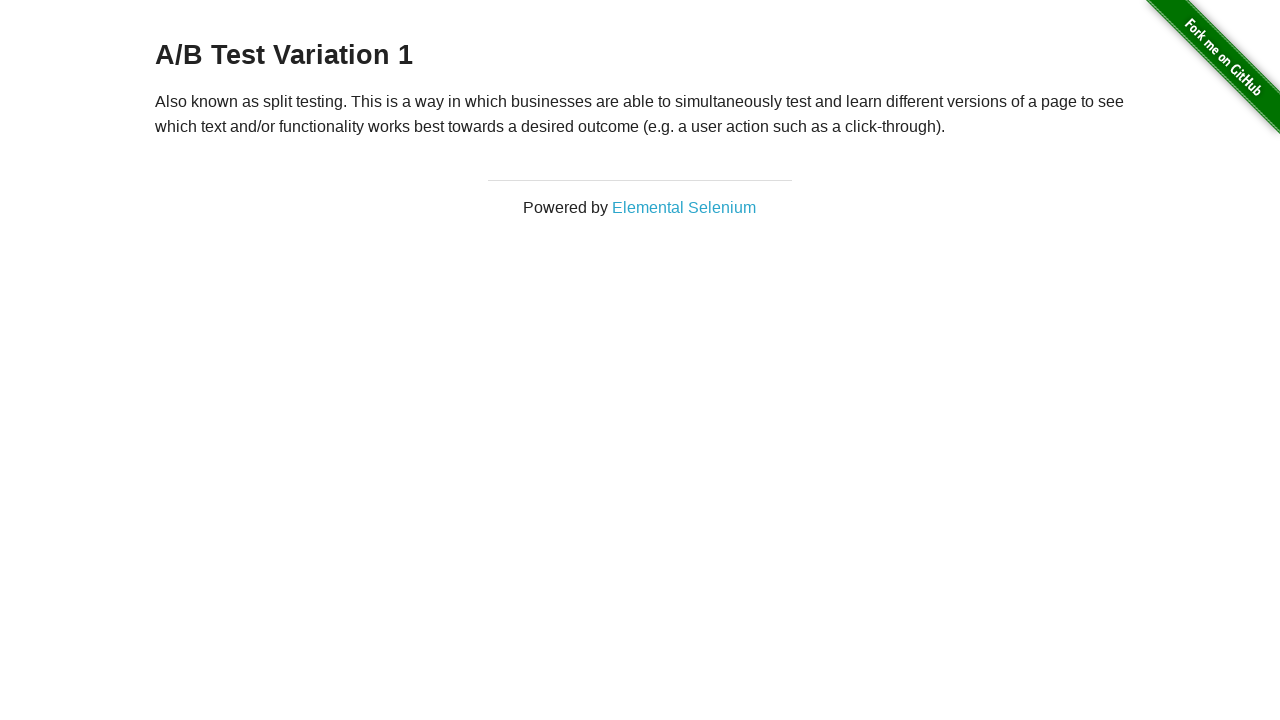

Retrieved heading text content
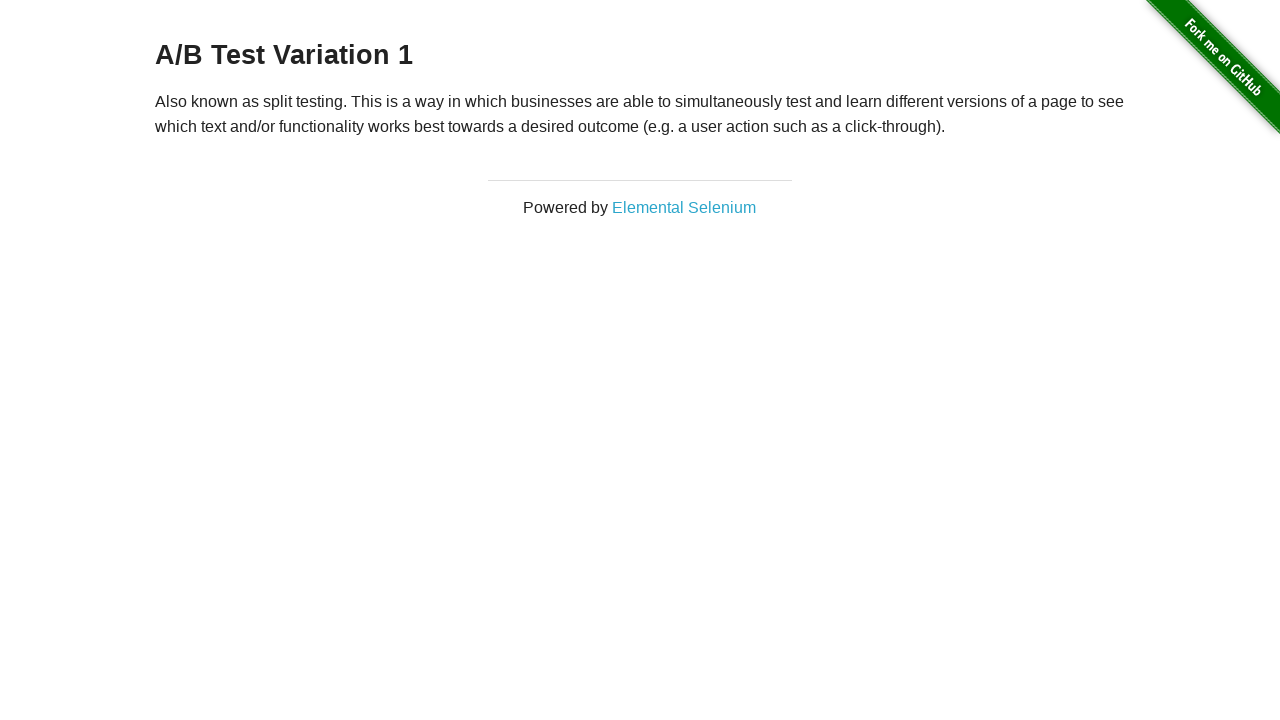

Verified initial page is in A/B test group (Variation 1 or Control)
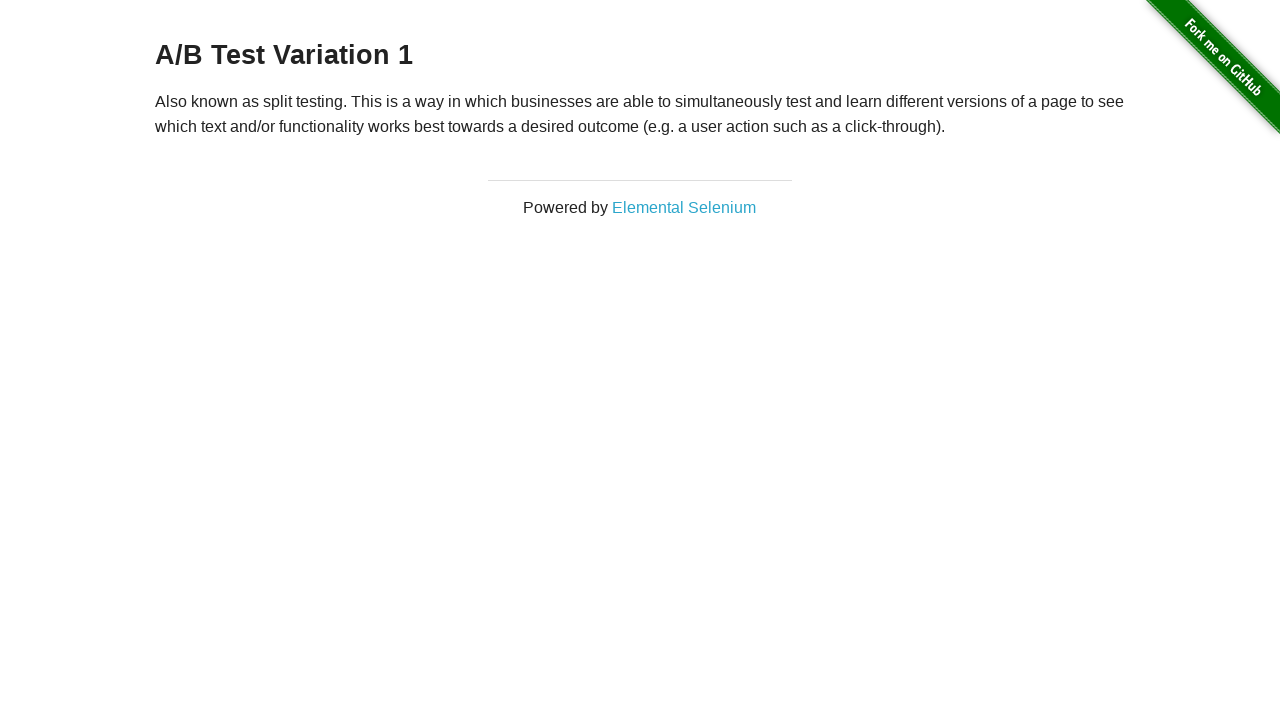

Added optimizelyOptOut cookie to opt out of A/B testing
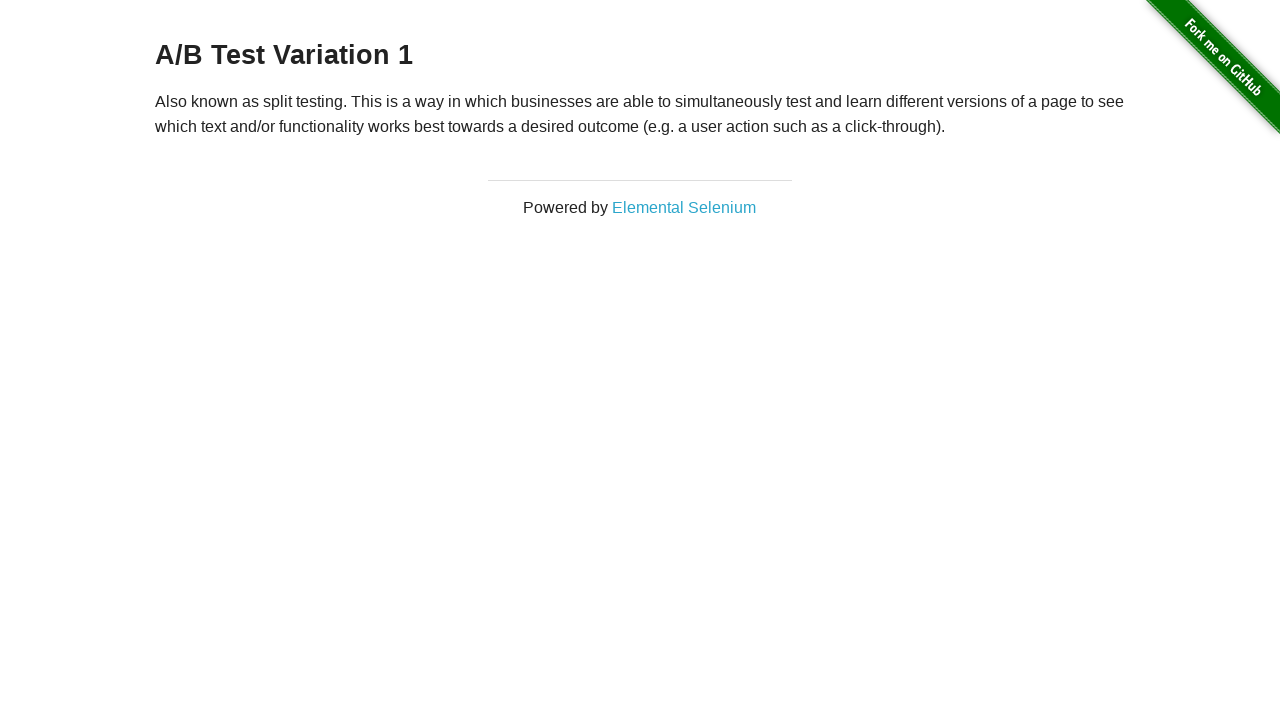

Reloaded page after adding opt-out cookie
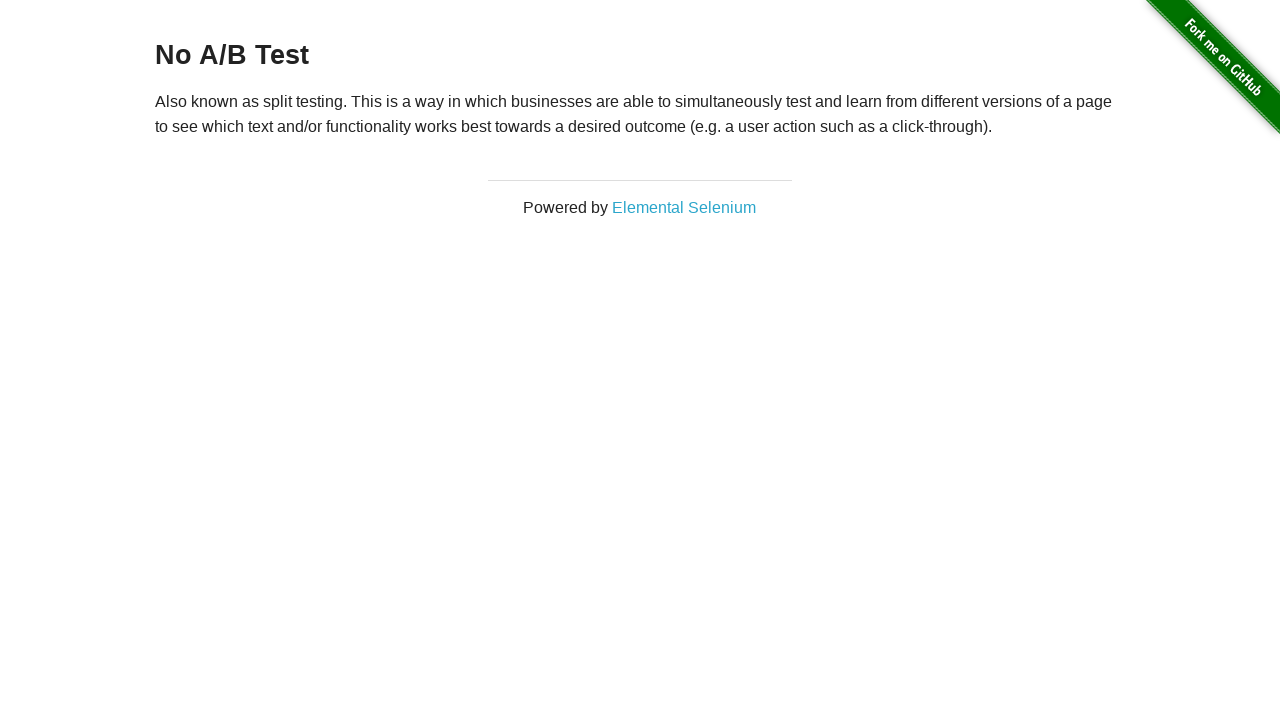

Retrieved heading text after page reload
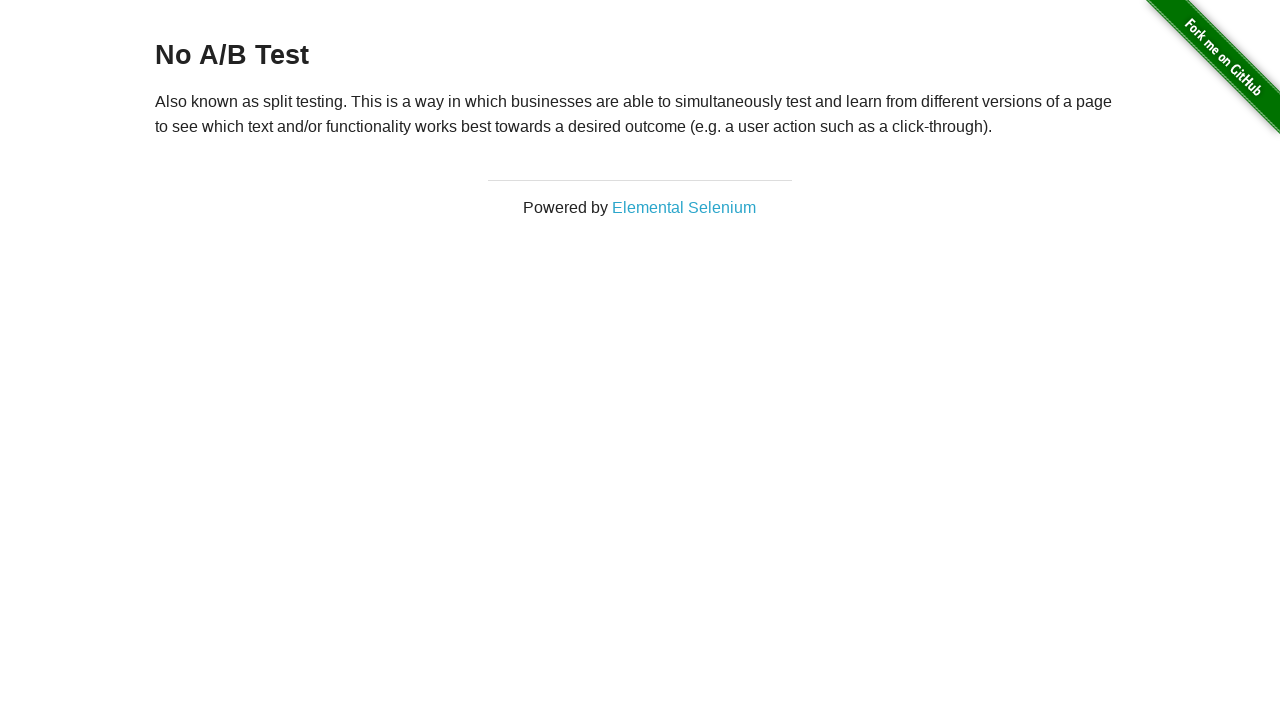

Verified page shows 'No A/B Test' after opt-out cookie took effect
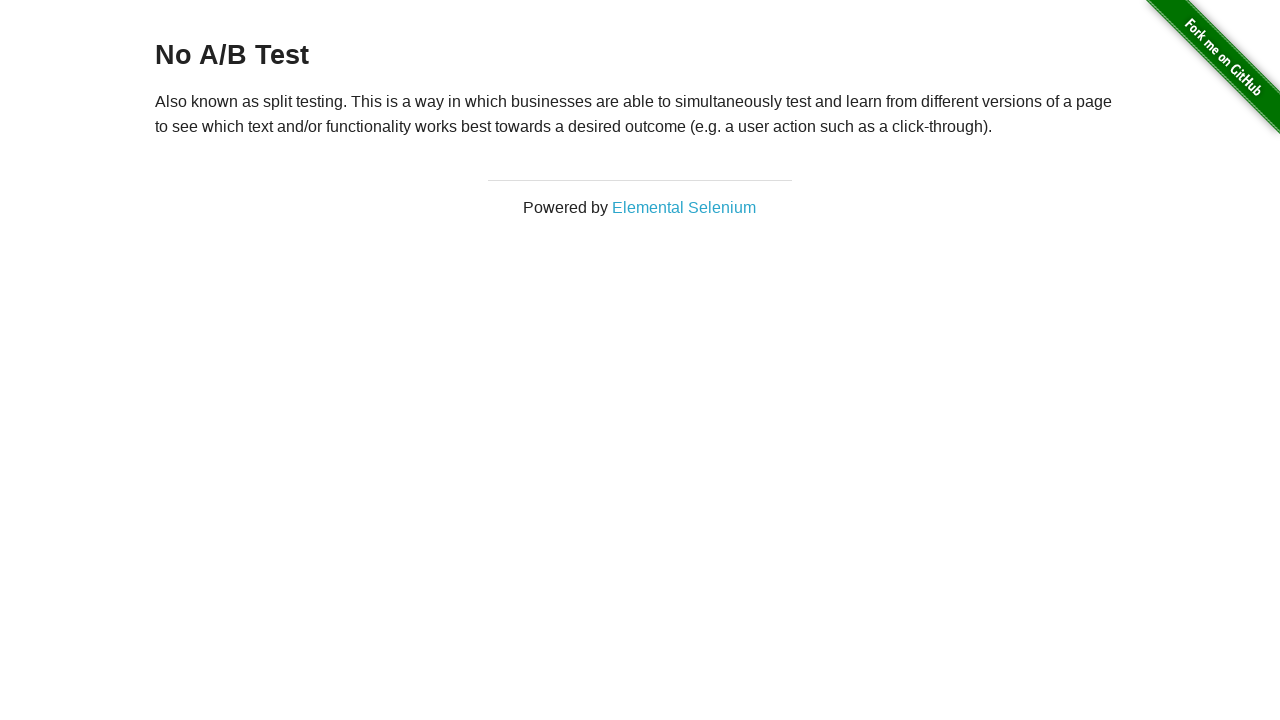

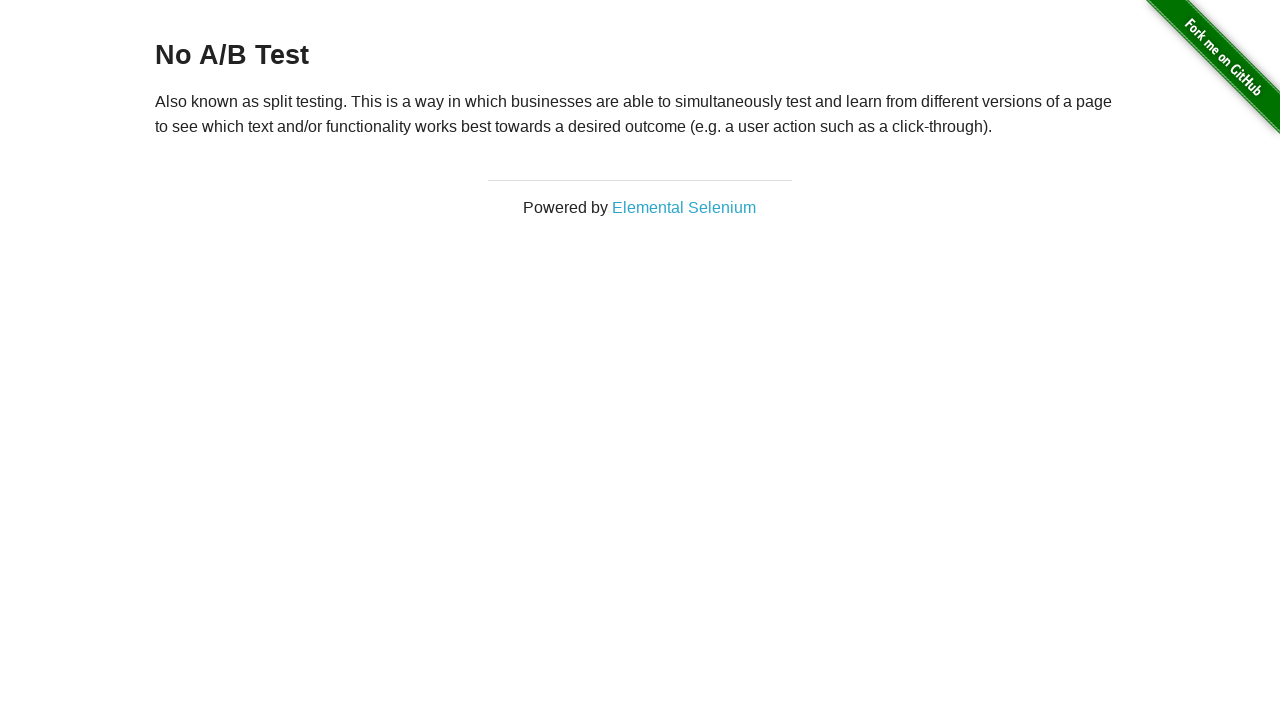